Tests implicit wait functionality by clicking a verify button and checking for a successful verification message

Starting URL: http://suninjuly.github.io/wait2.html

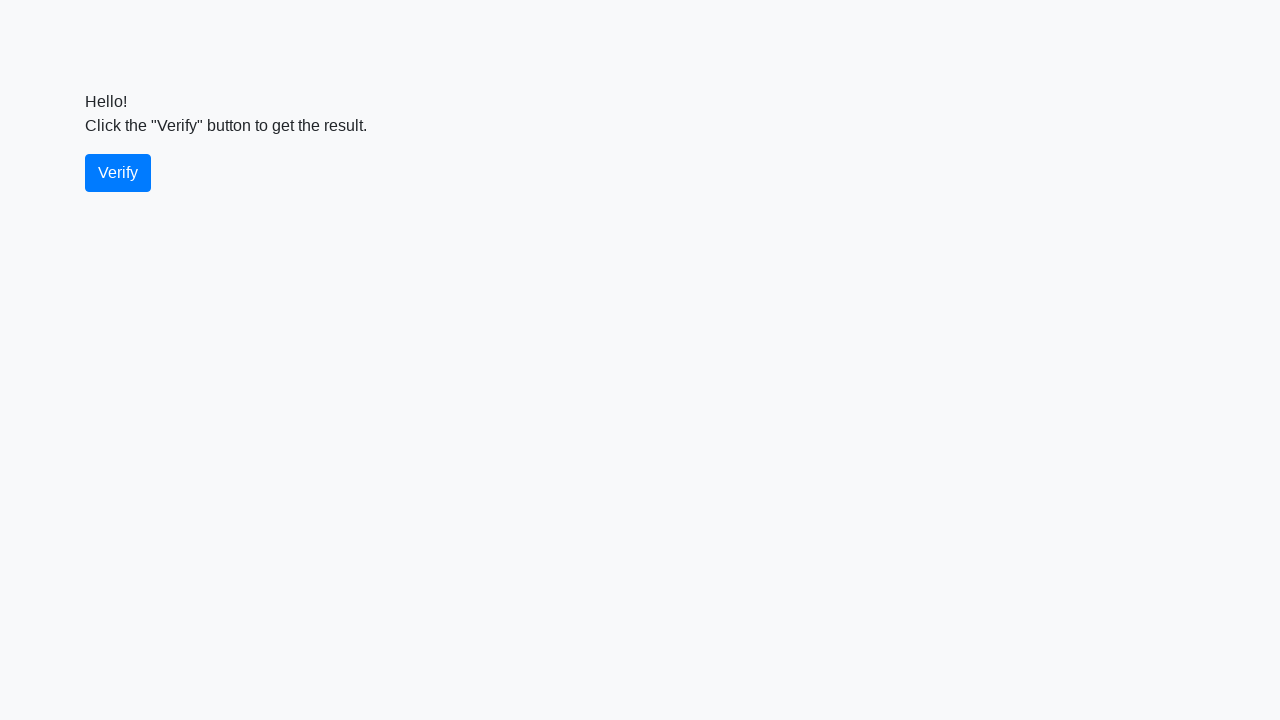

Clicked the verify button at (118, 173) on #verify
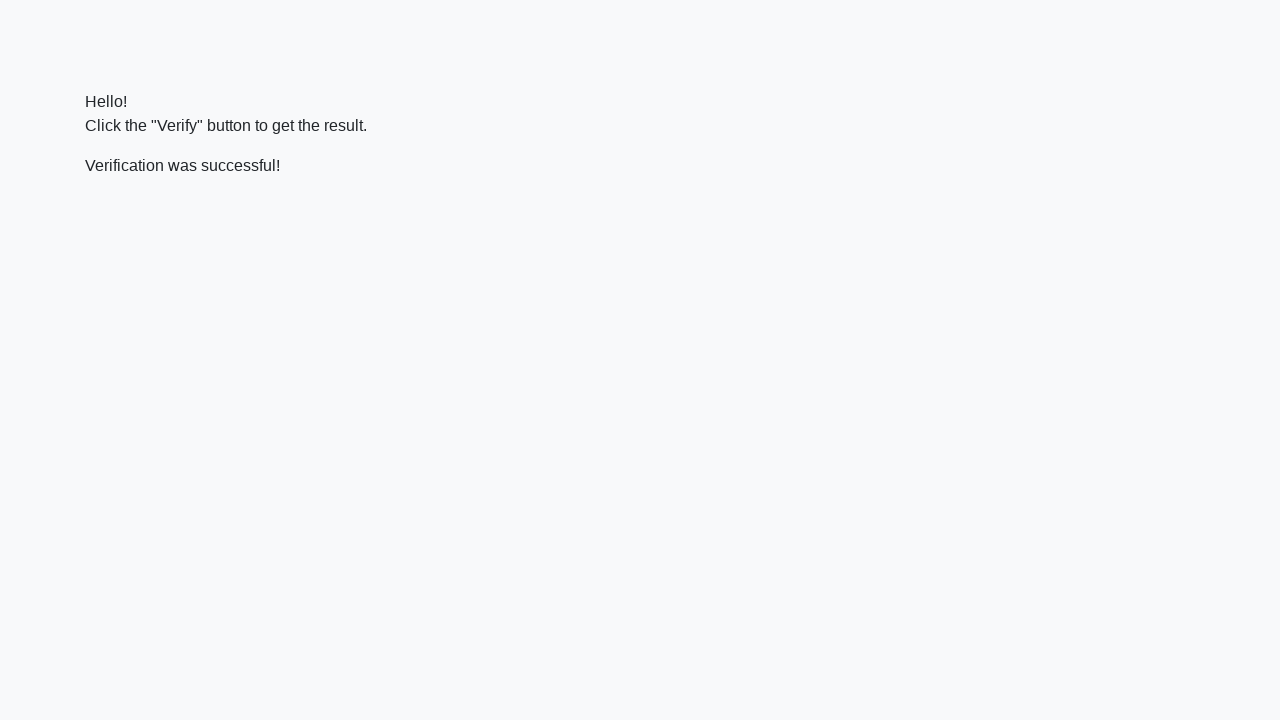

Located the verify message element
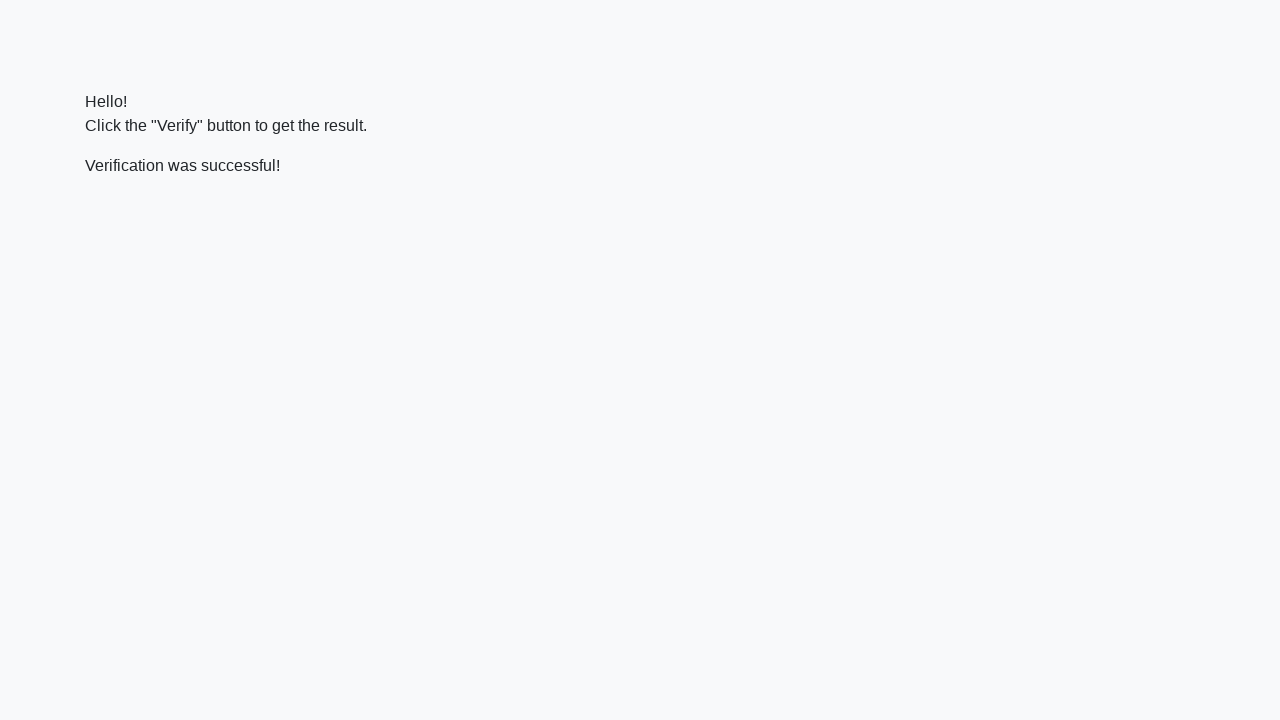

Waited for the verify message to appear
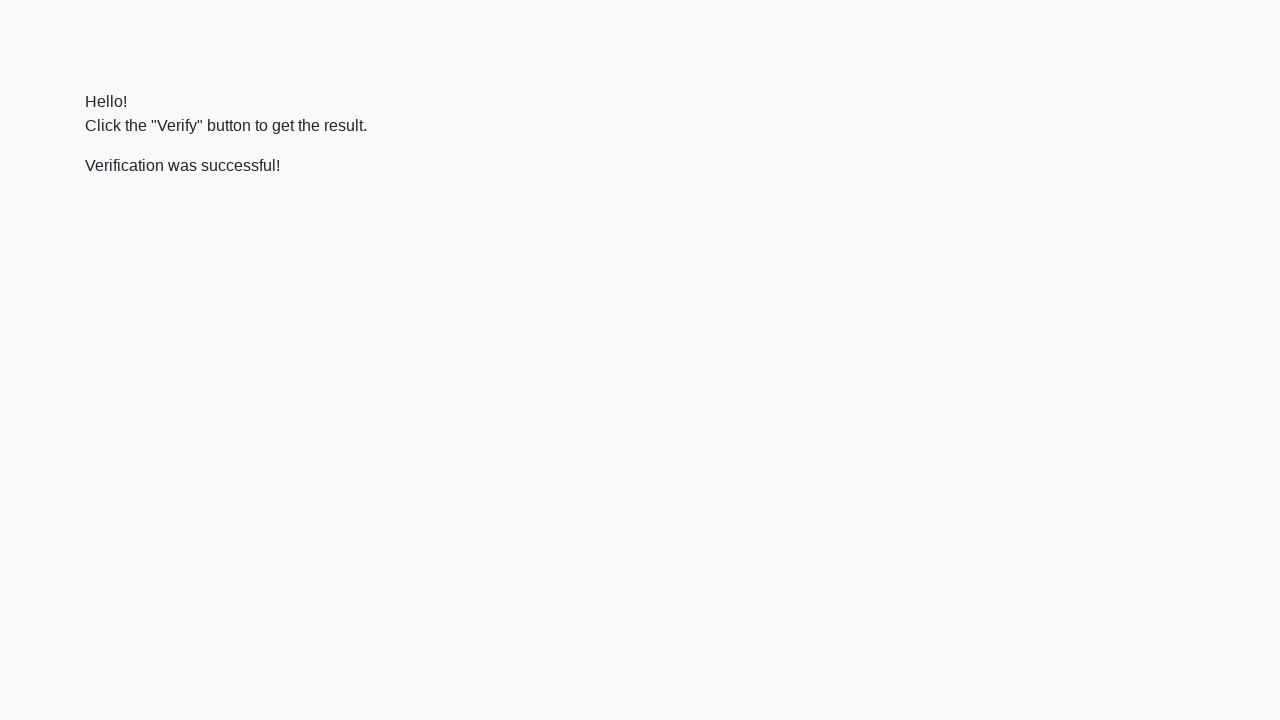

Verified that the message contains 'successful'
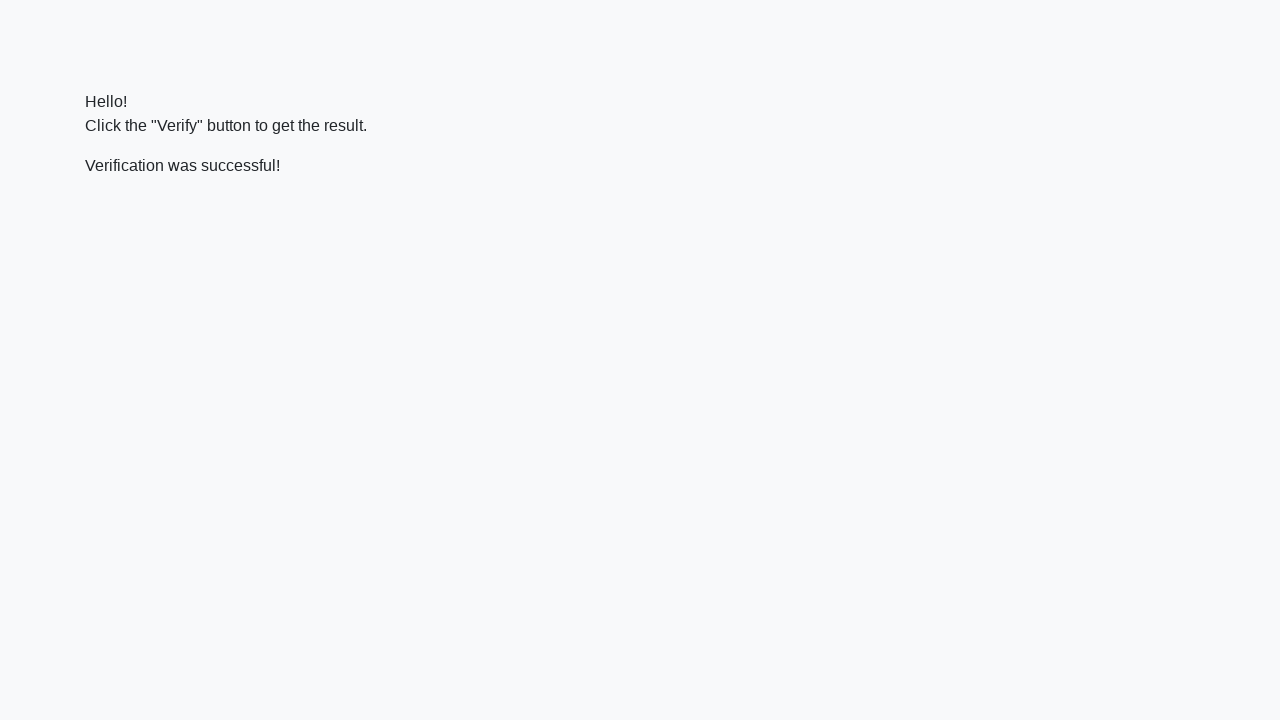

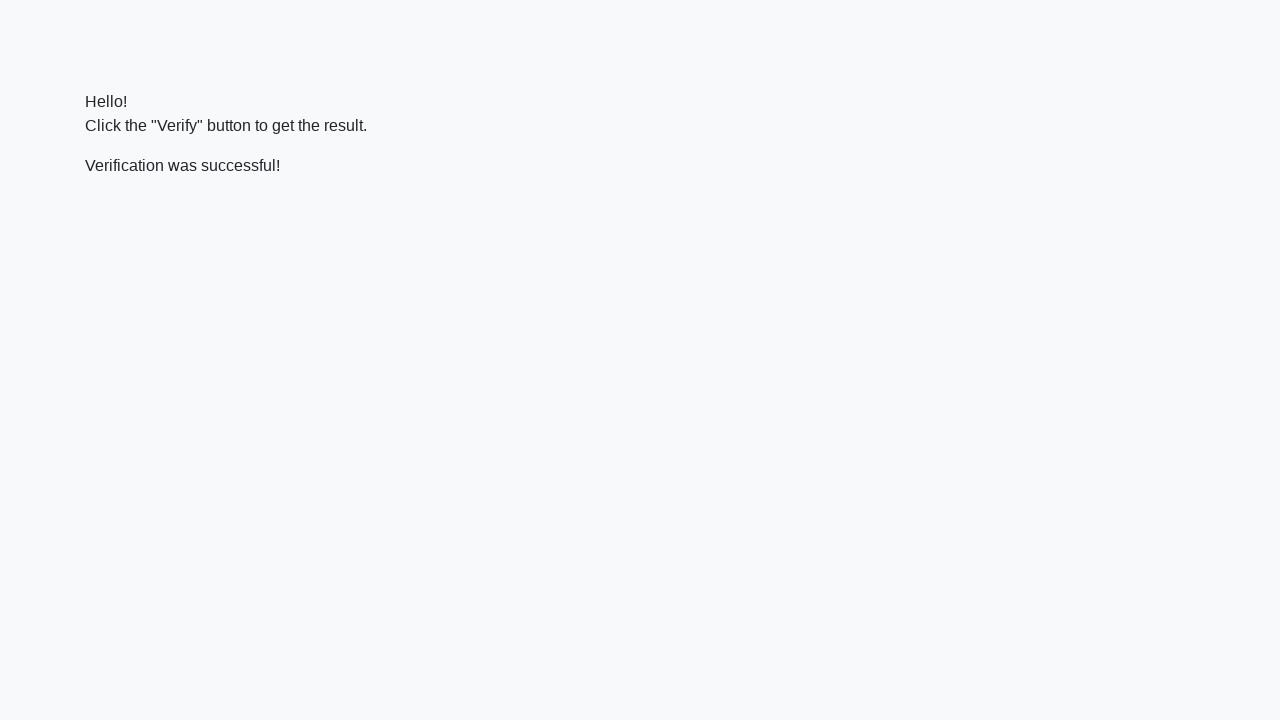